Tests editing a todo item by double-clicking and changing its text

Starting URL: https://demo.playwright.dev/todomvc

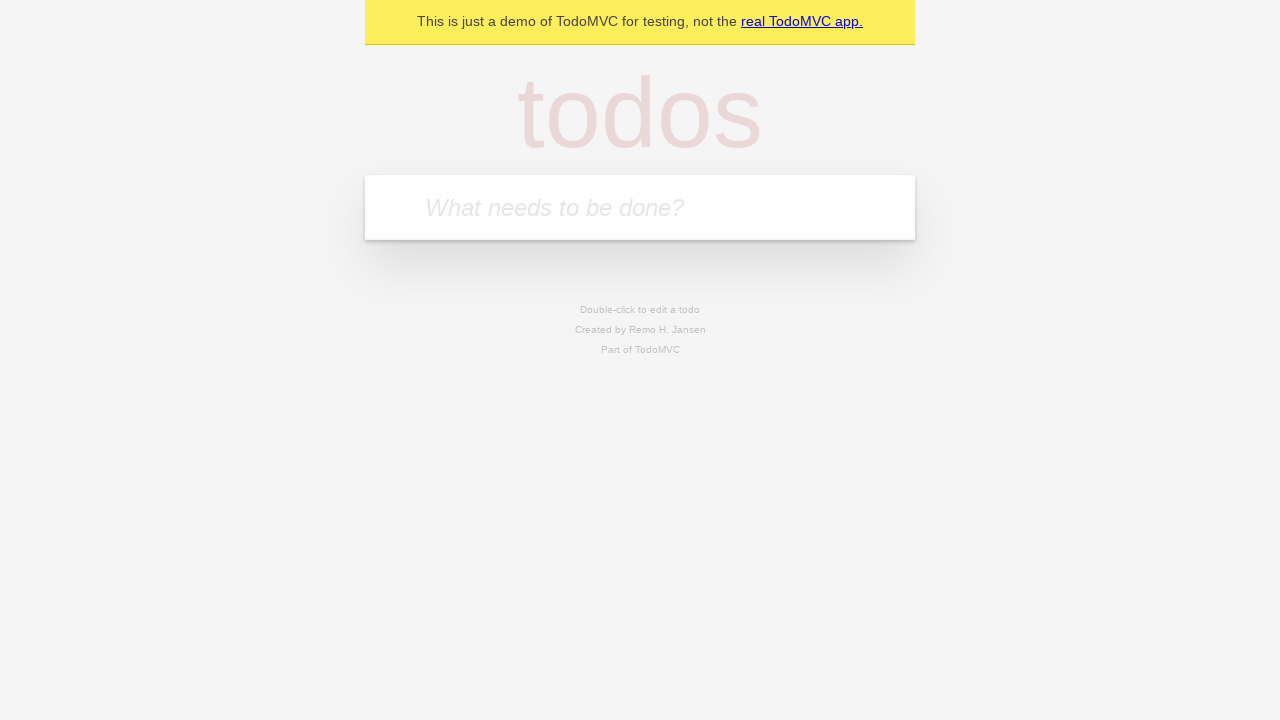

Filled todo input with 'buy some cheese' on internal:attr=[placeholder="What needs to be done?"i]
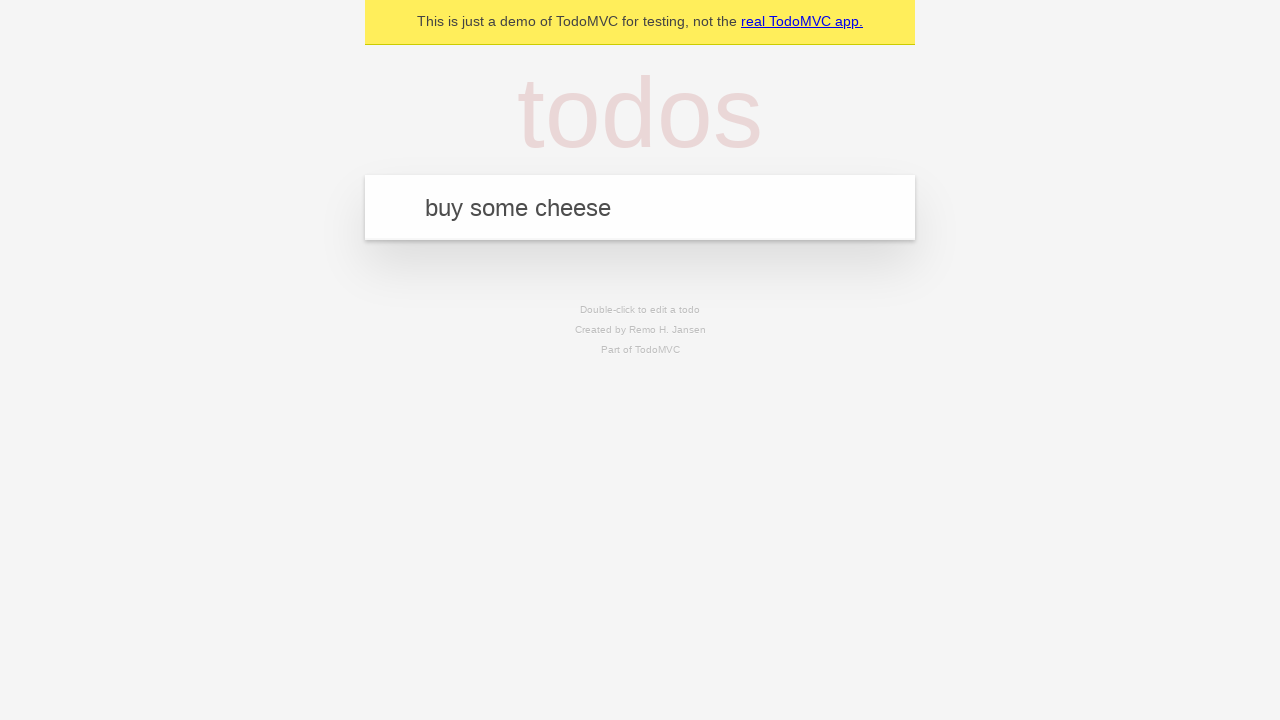

Pressed Enter to create todo 'buy some cheese' on internal:attr=[placeholder="What needs to be done?"i]
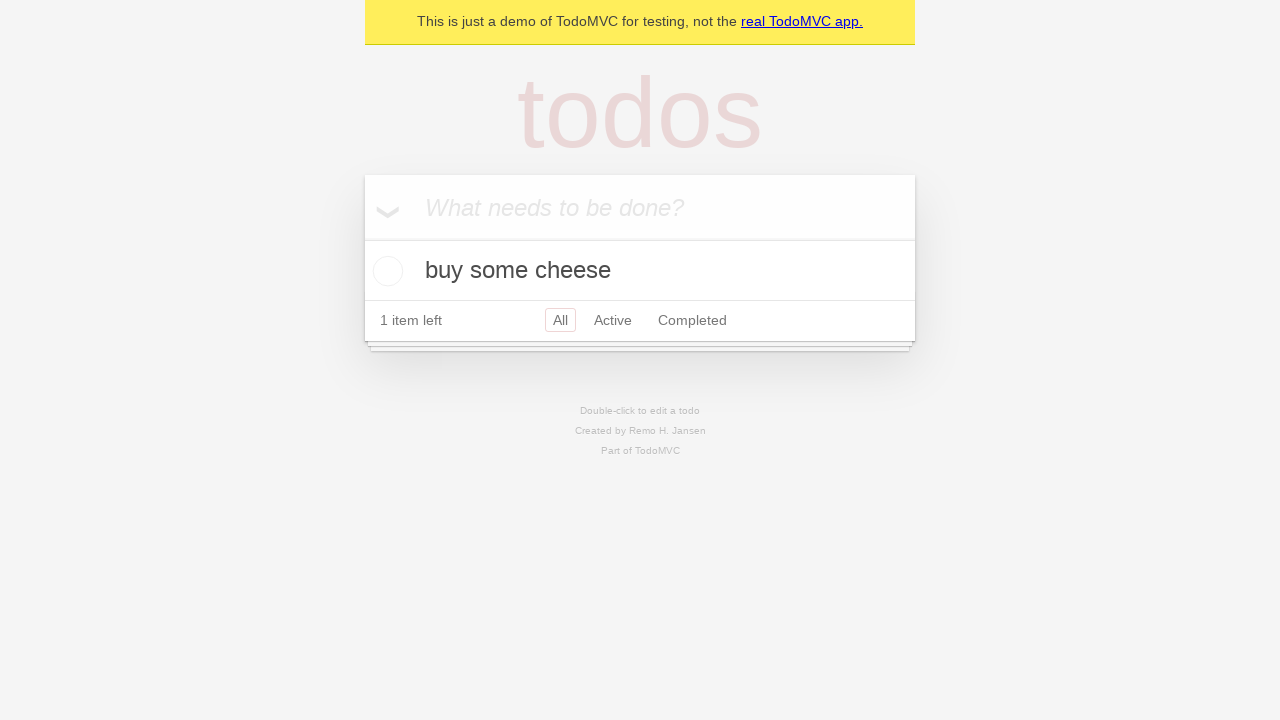

Filled todo input with 'feed the cat' on internal:attr=[placeholder="What needs to be done?"i]
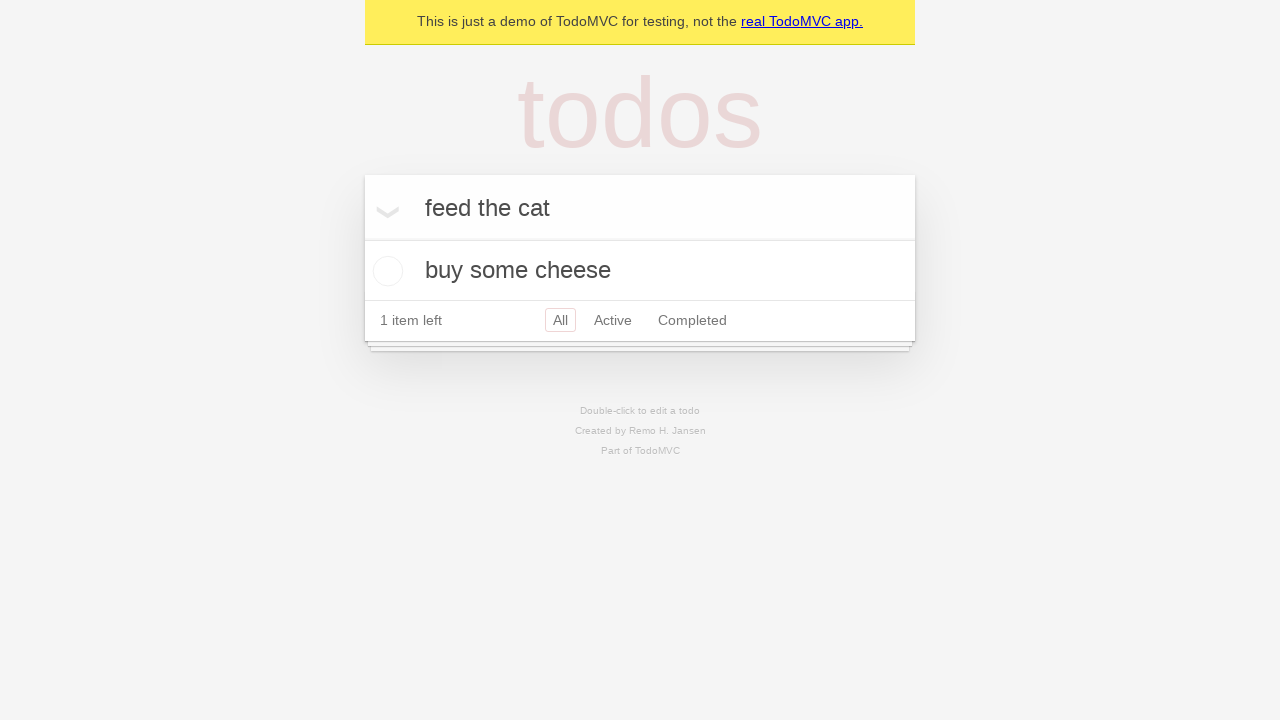

Pressed Enter to create todo 'feed the cat' on internal:attr=[placeholder="What needs to be done?"i]
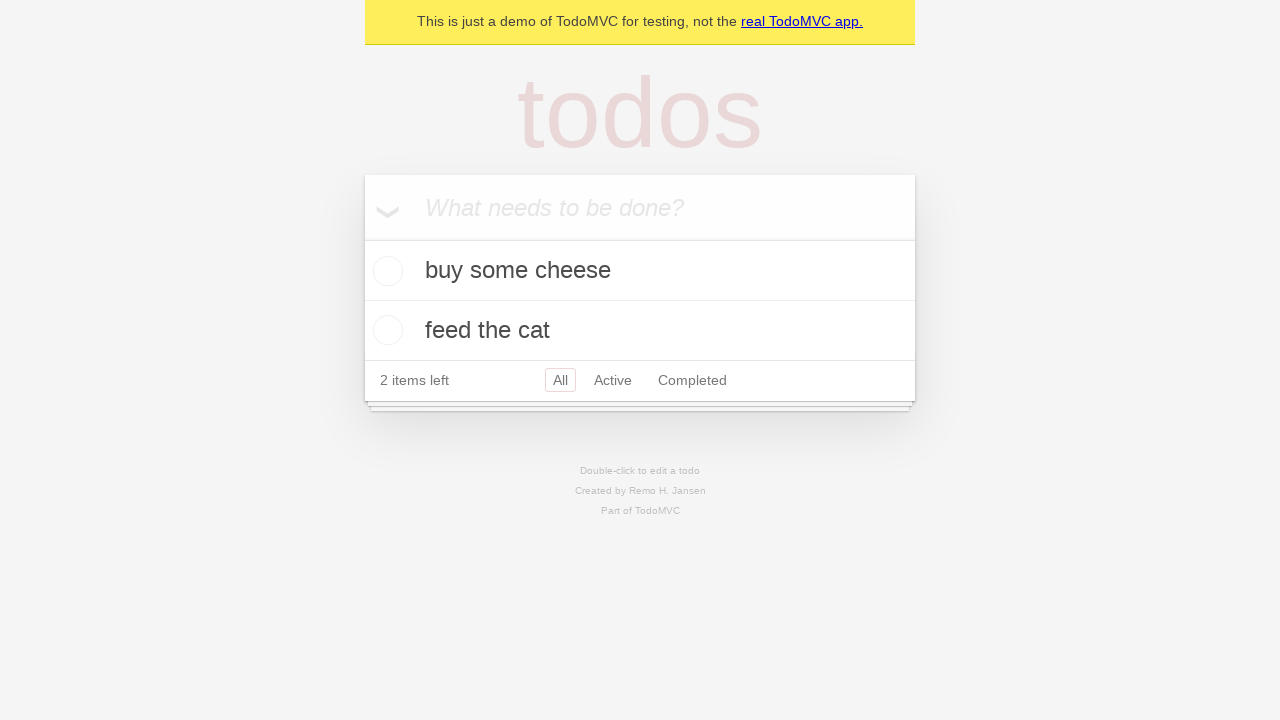

Filled todo input with 'book a doctors appointment' on internal:attr=[placeholder="What needs to be done?"i]
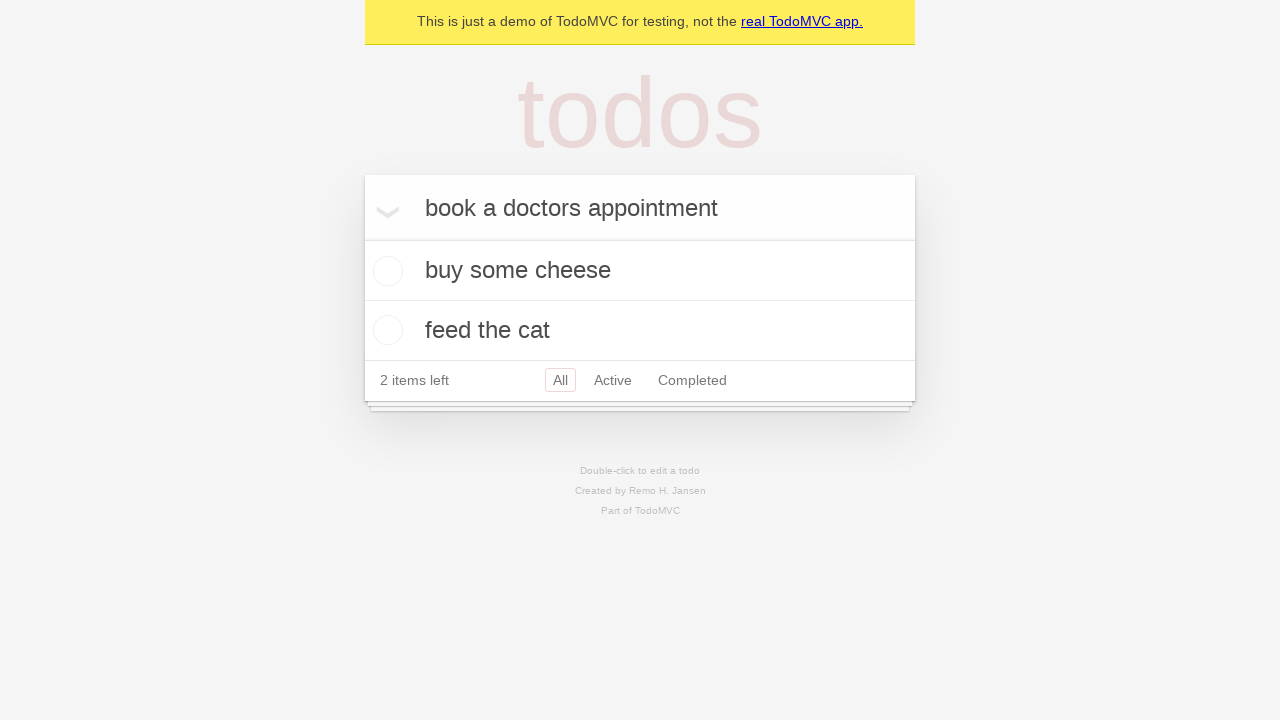

Pressed Enter to create todo 'book a doctors appointment' on internal:attr=[placeholder="What needs to be done?"i]
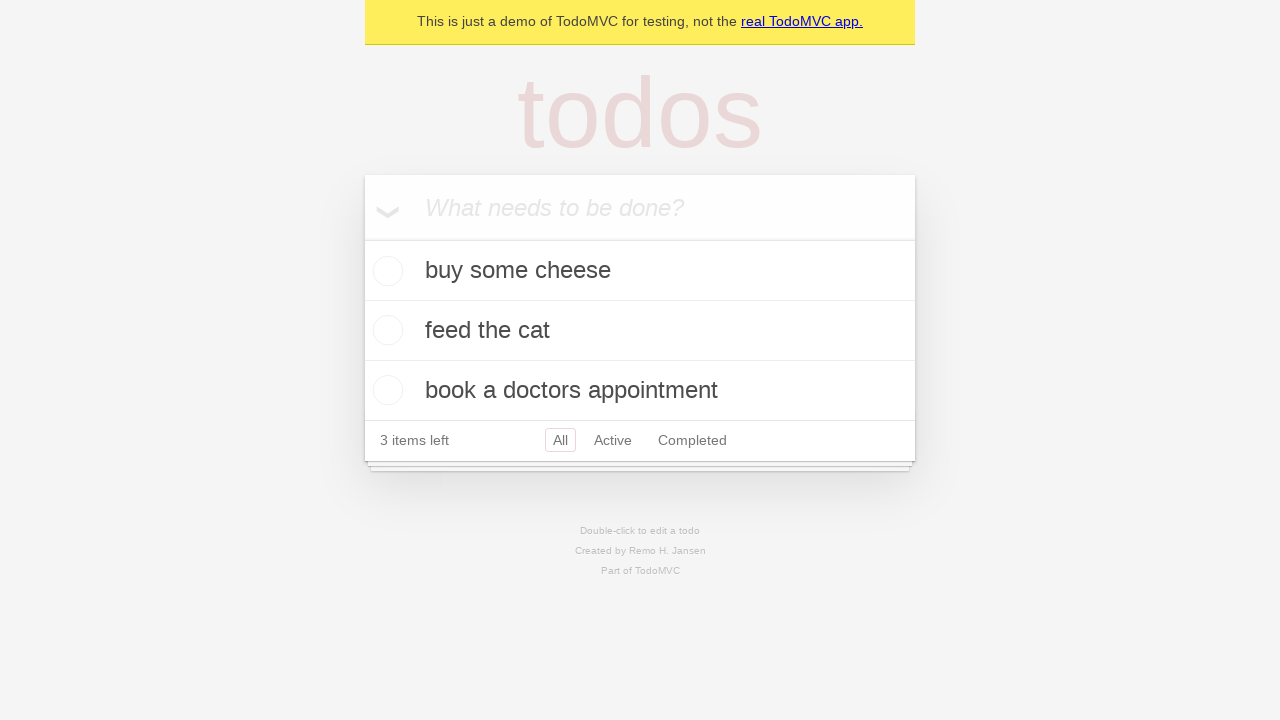

Waited for all three todos to load
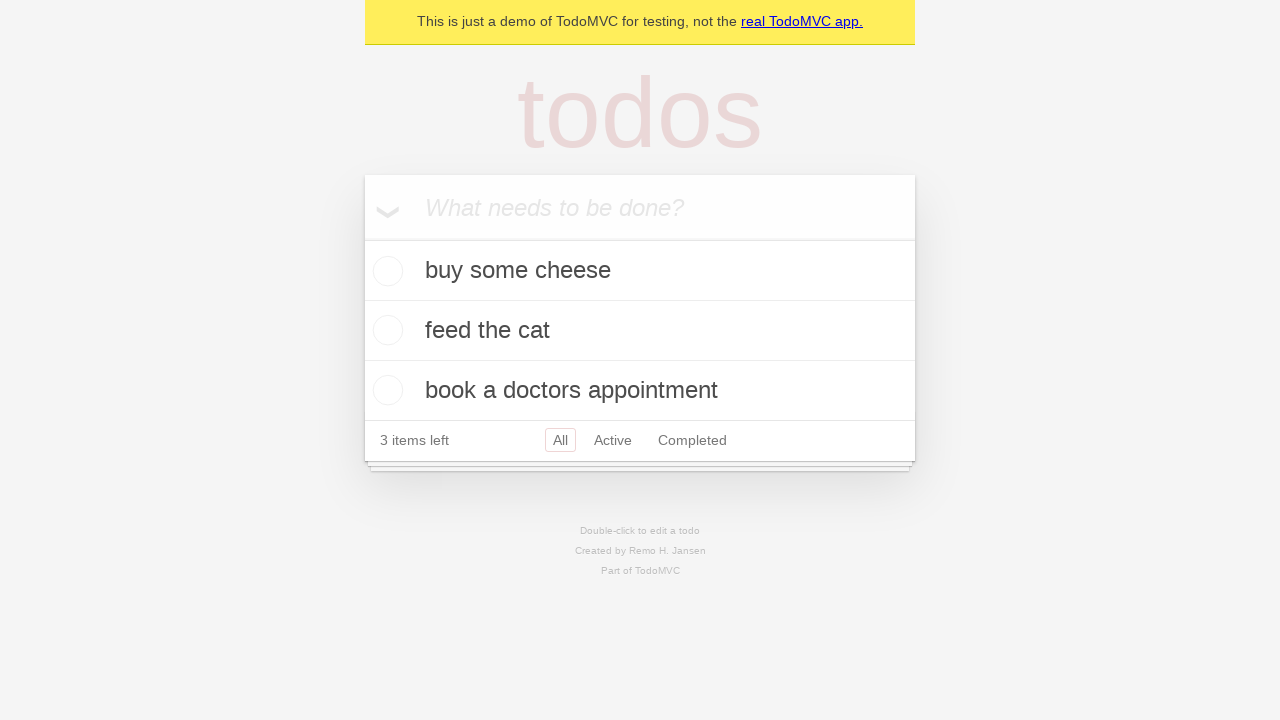

Double-clicked second todo to enter edit mode at (640, 331) on internal:testid=[data-testid="todo-item"s] >> nth=1
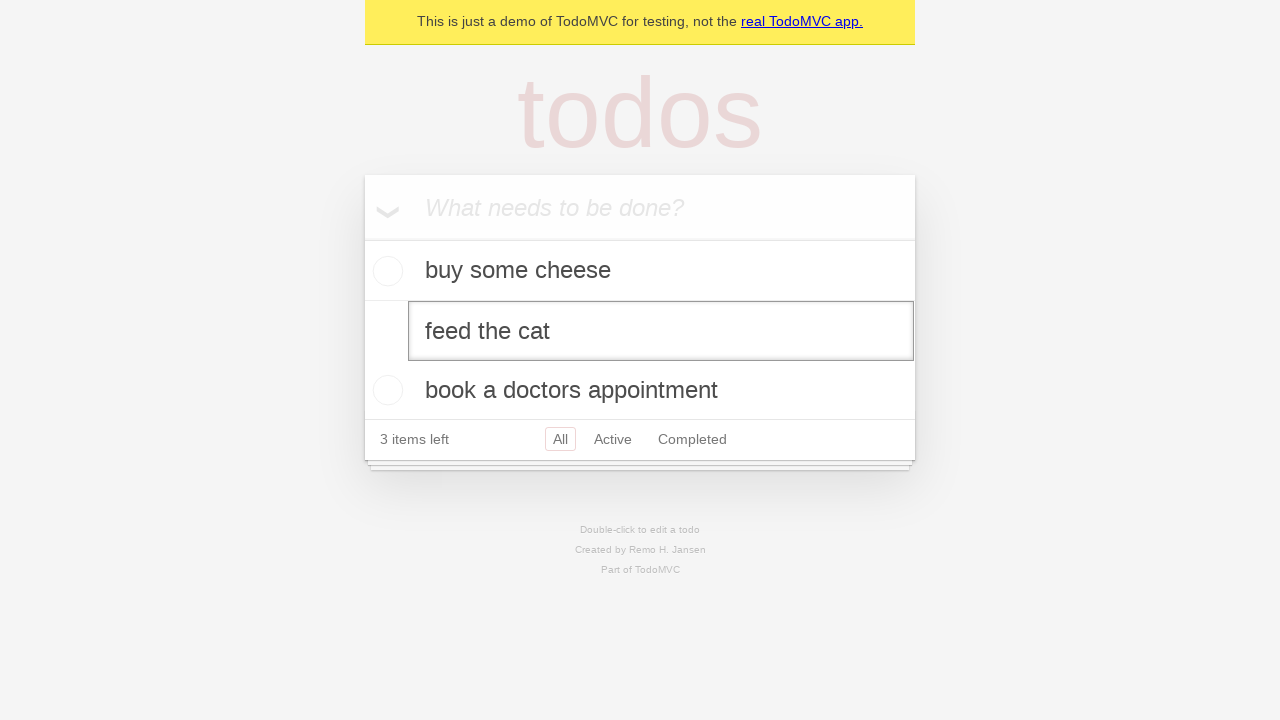

Changed todo text to 'buy some sausages' on internal:testid=[data-testid="todo-item"s] >> nth=1 >> internal:role=textbox[nam
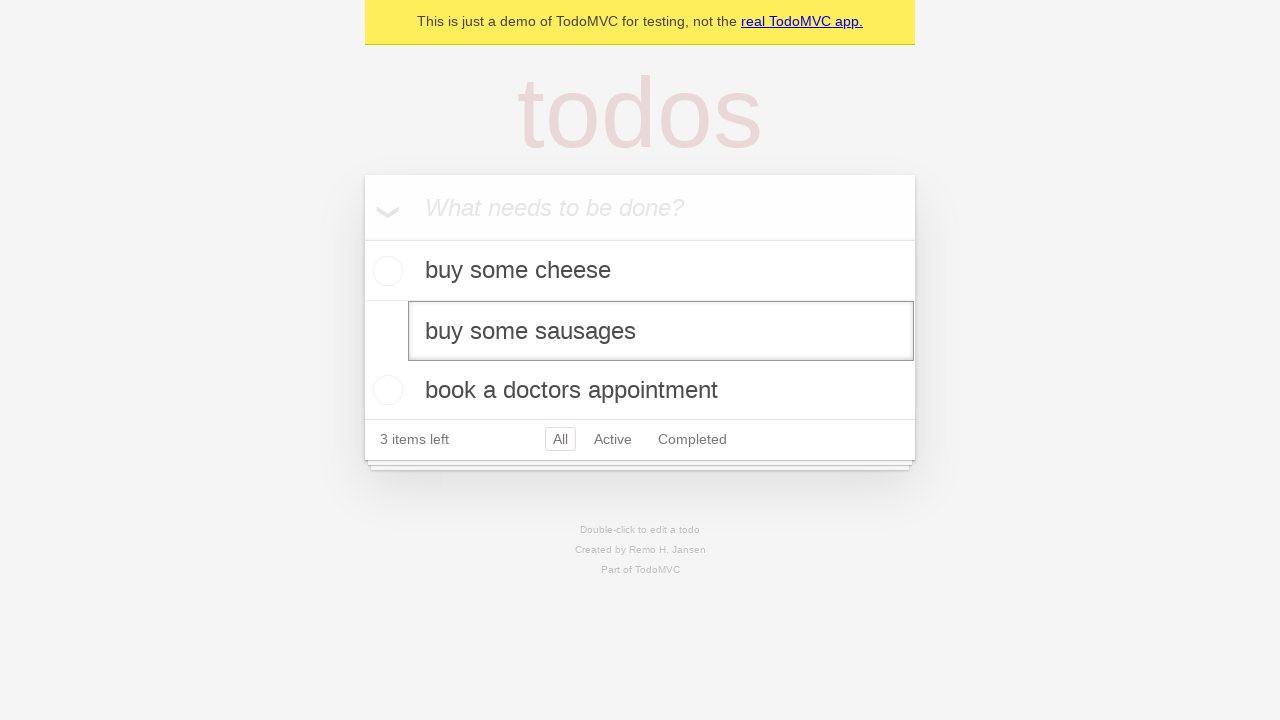

Pressed Enter to save the edited todo on internal:testid=[data-testid="todo-item"s] >> nth=1 >> internal:role=textbox[nam
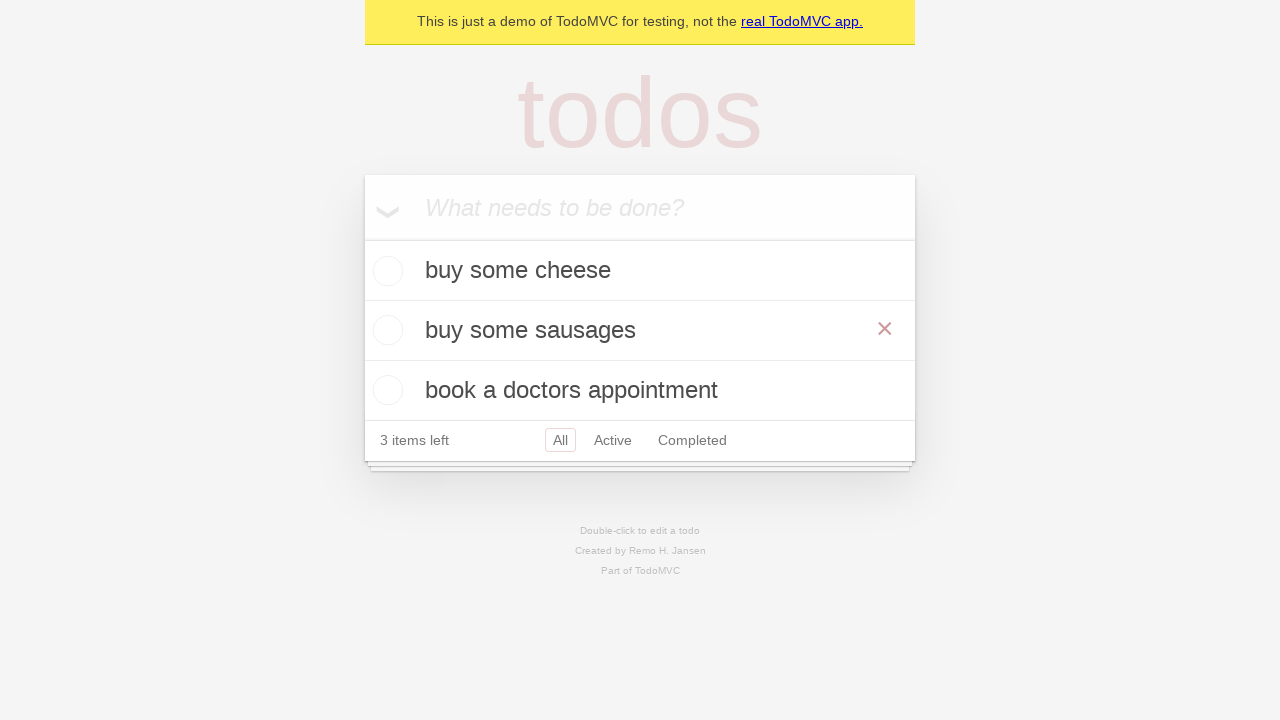

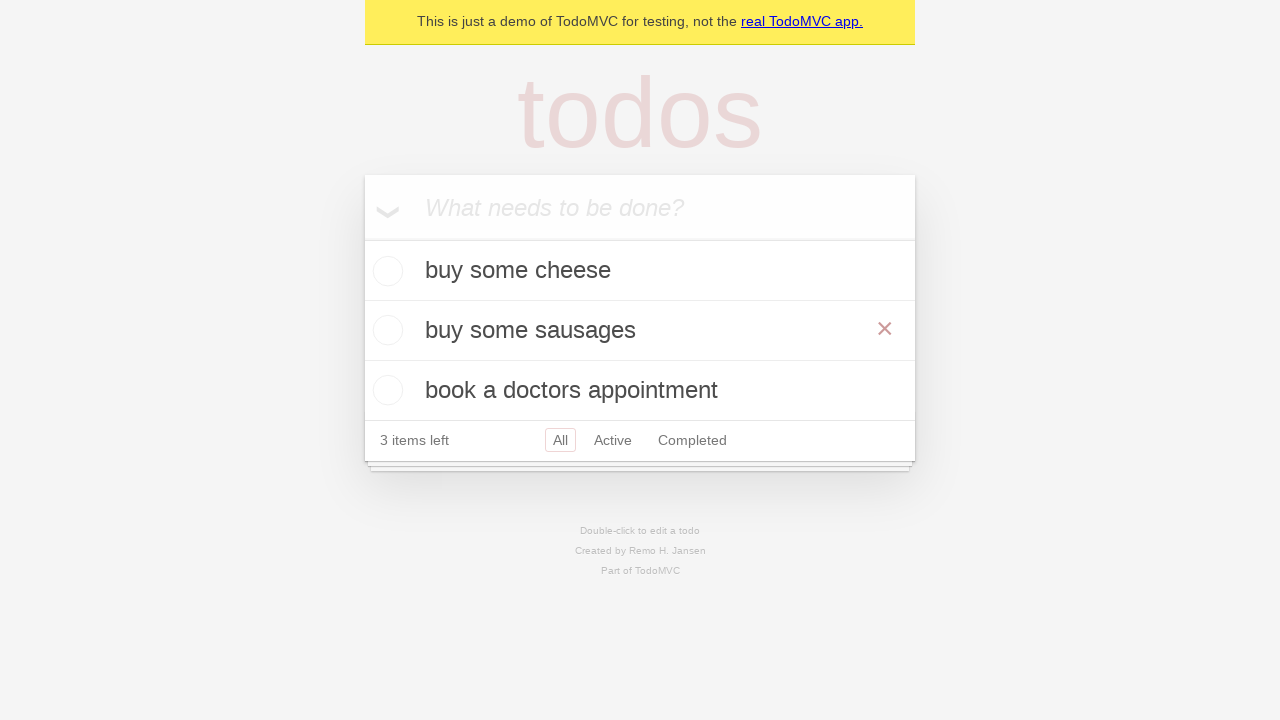